Tests a math problem form by reading two numbers, calculating their sum, selecting the answer from a dropdown, and submitting the form

Starting URL: http://suninjuly.github.io/selects1.html

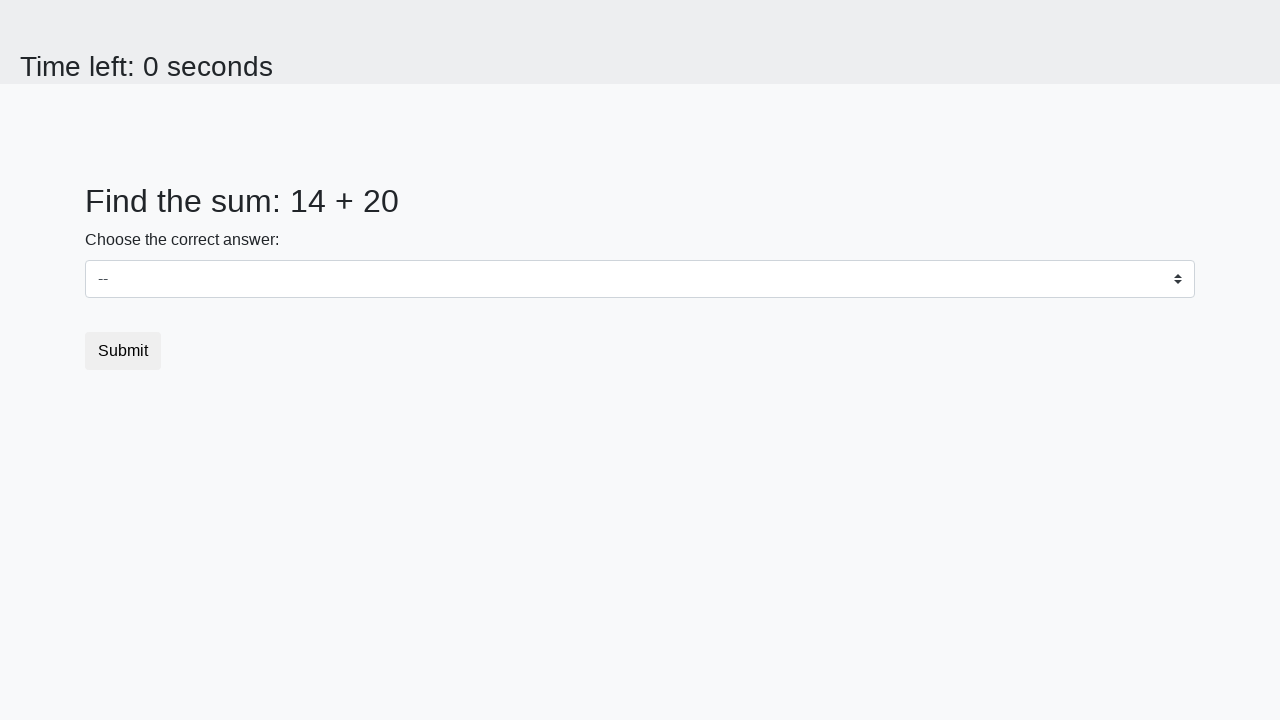

Read first number from #num1 element
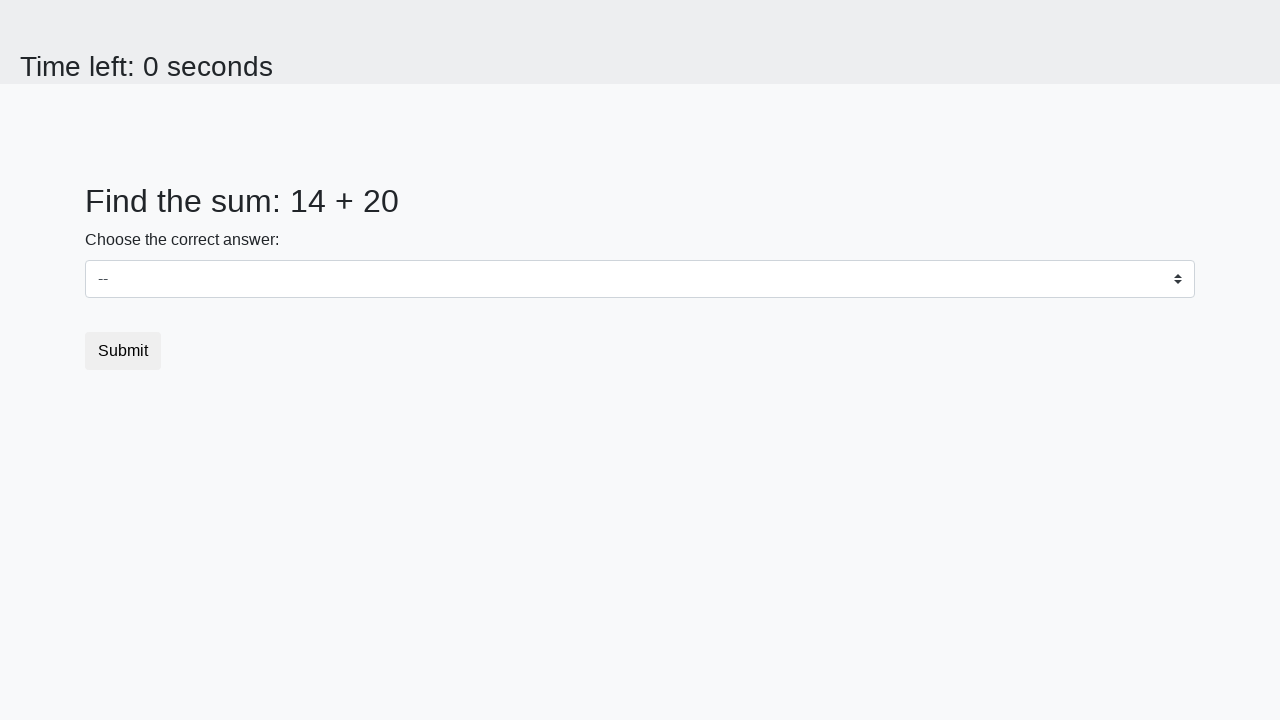

Read second number from #num2 element
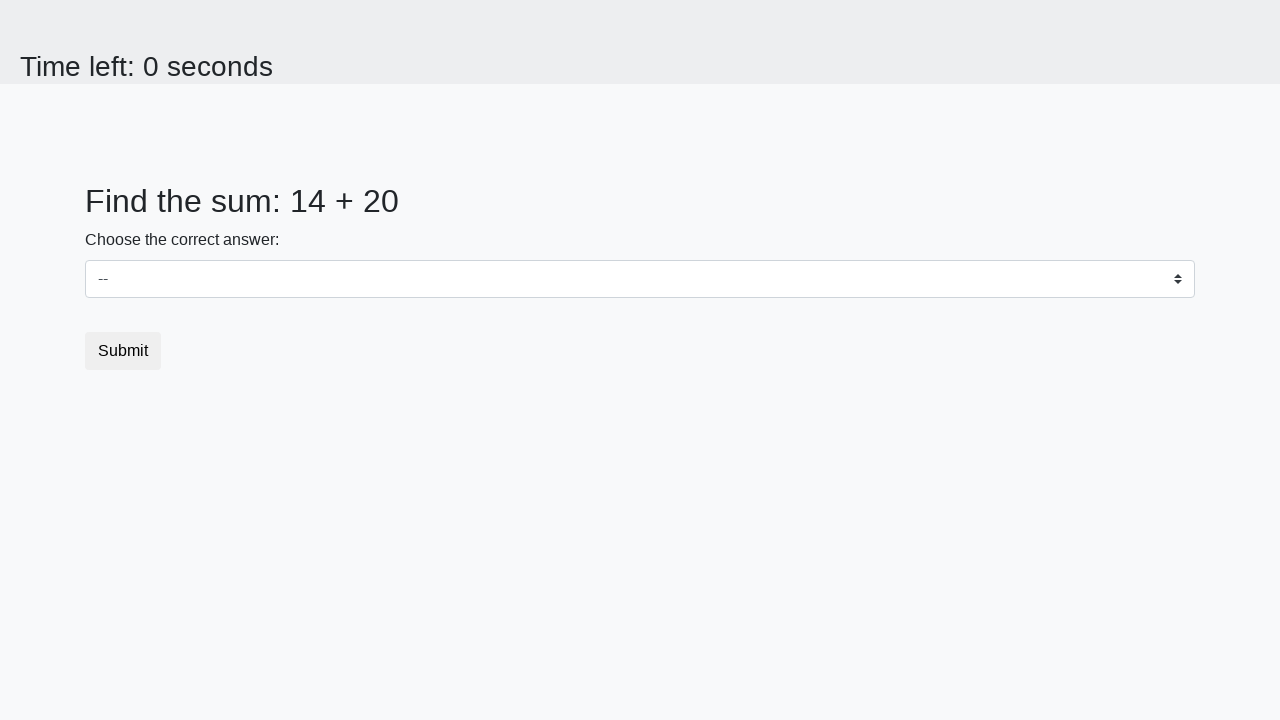

Calculated sum: 14 + 20 = 34
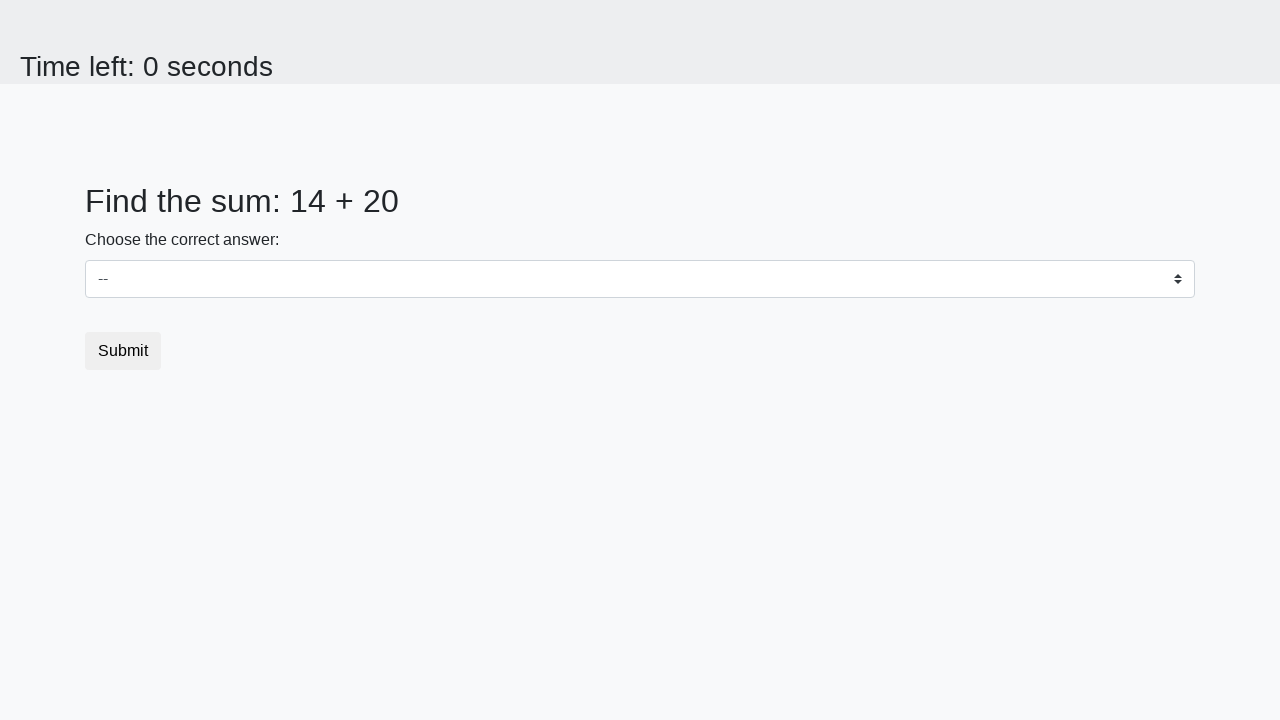

Selected 34 from dropdown menu on select
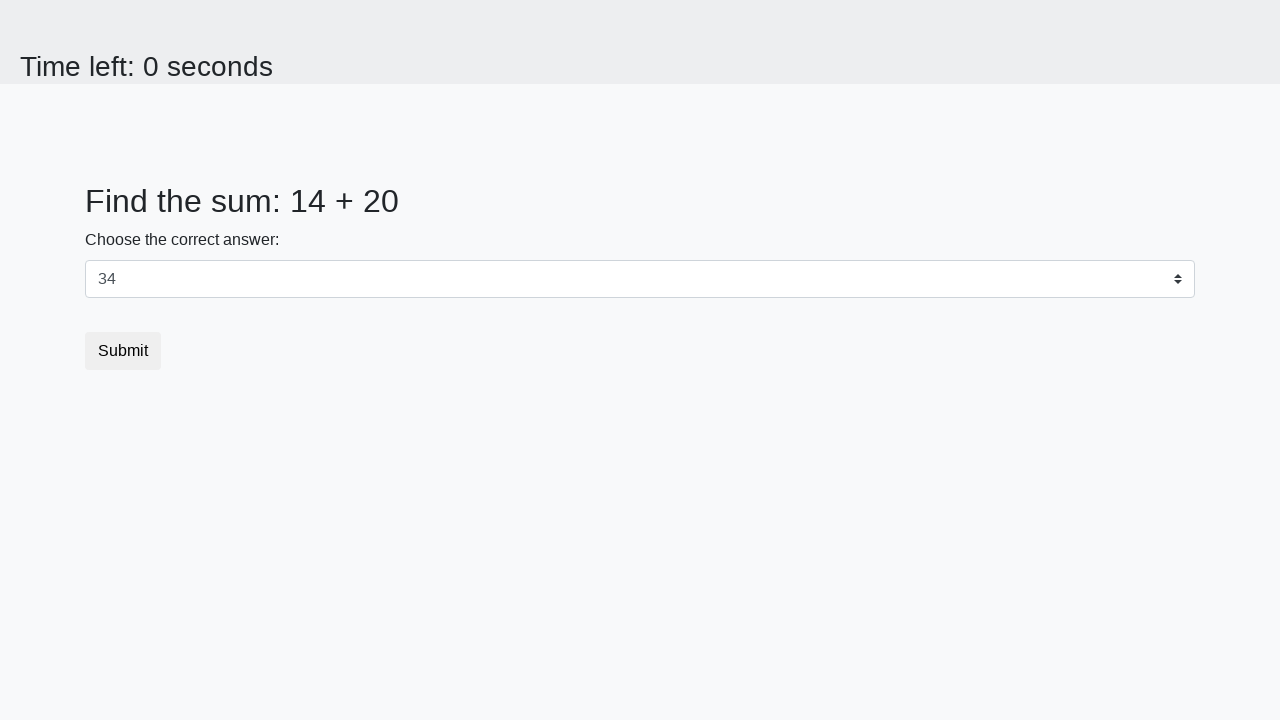

Clicked submit button to submit the form at (123, 351) on button.btn
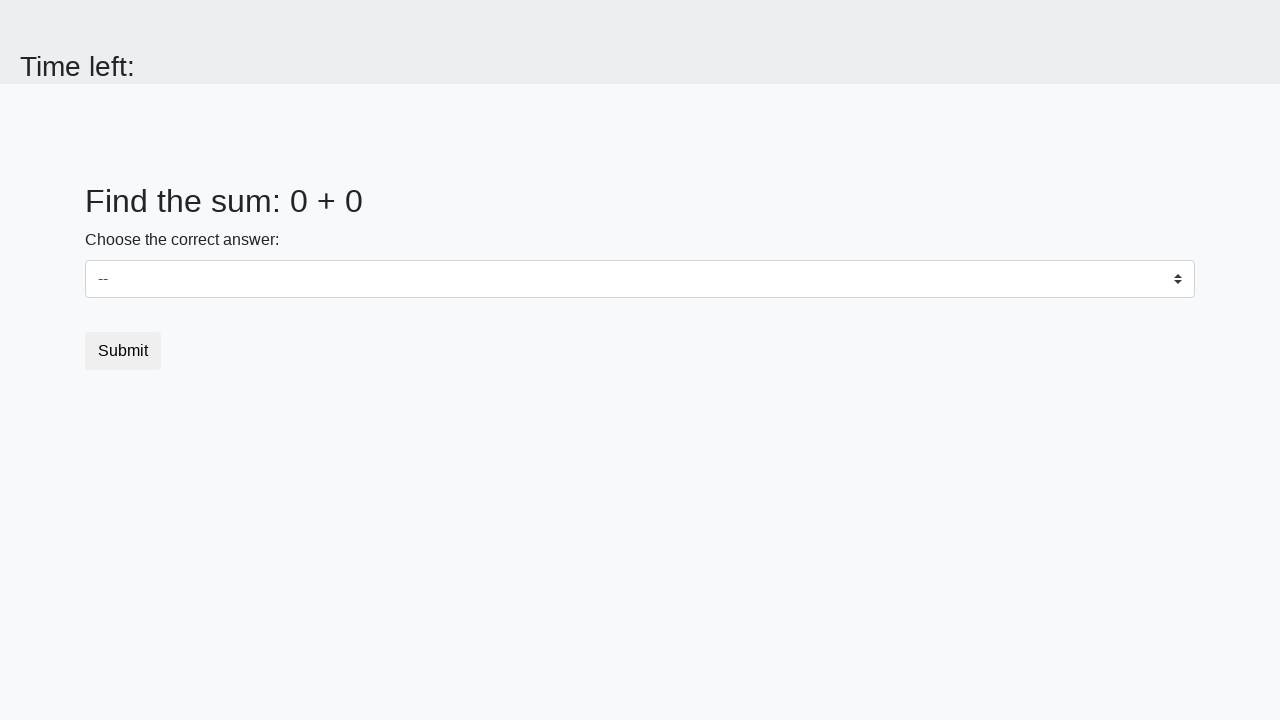

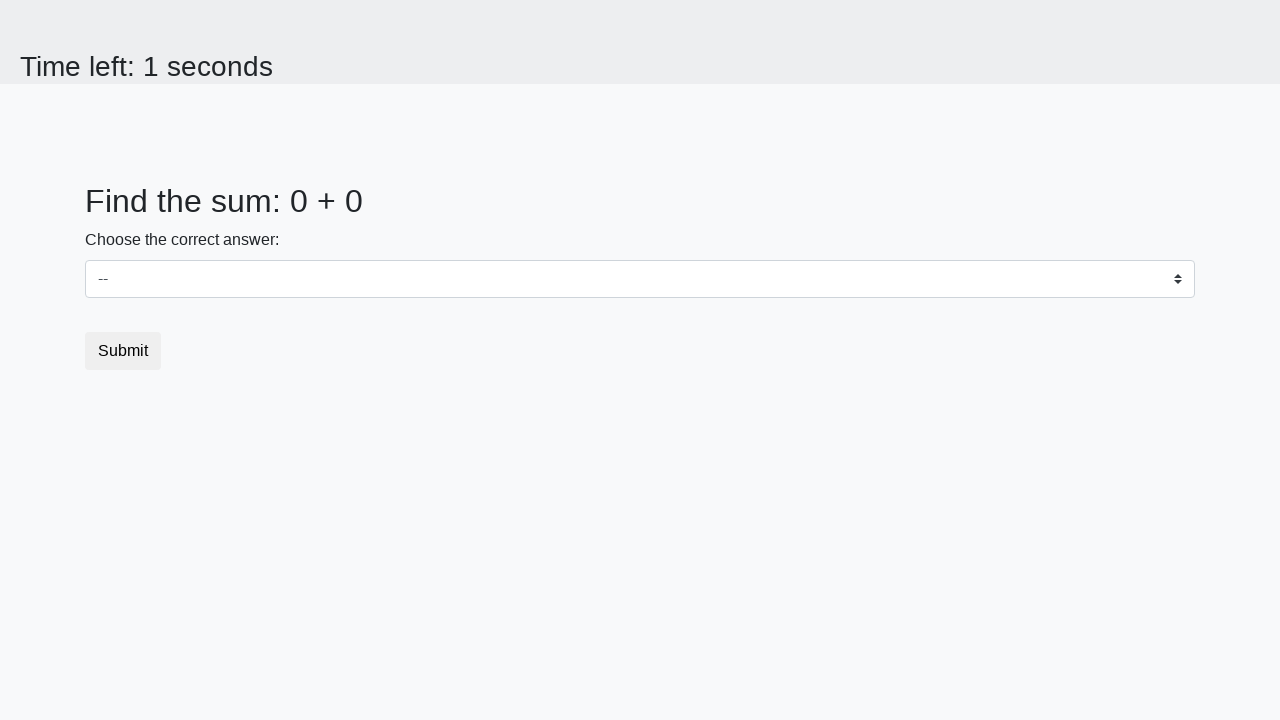